Tests the registration form interactions by clicking a button, filling first and last name fields, and clicking a checkbox

Starting URL: https://rahulshettyacademy.com/client

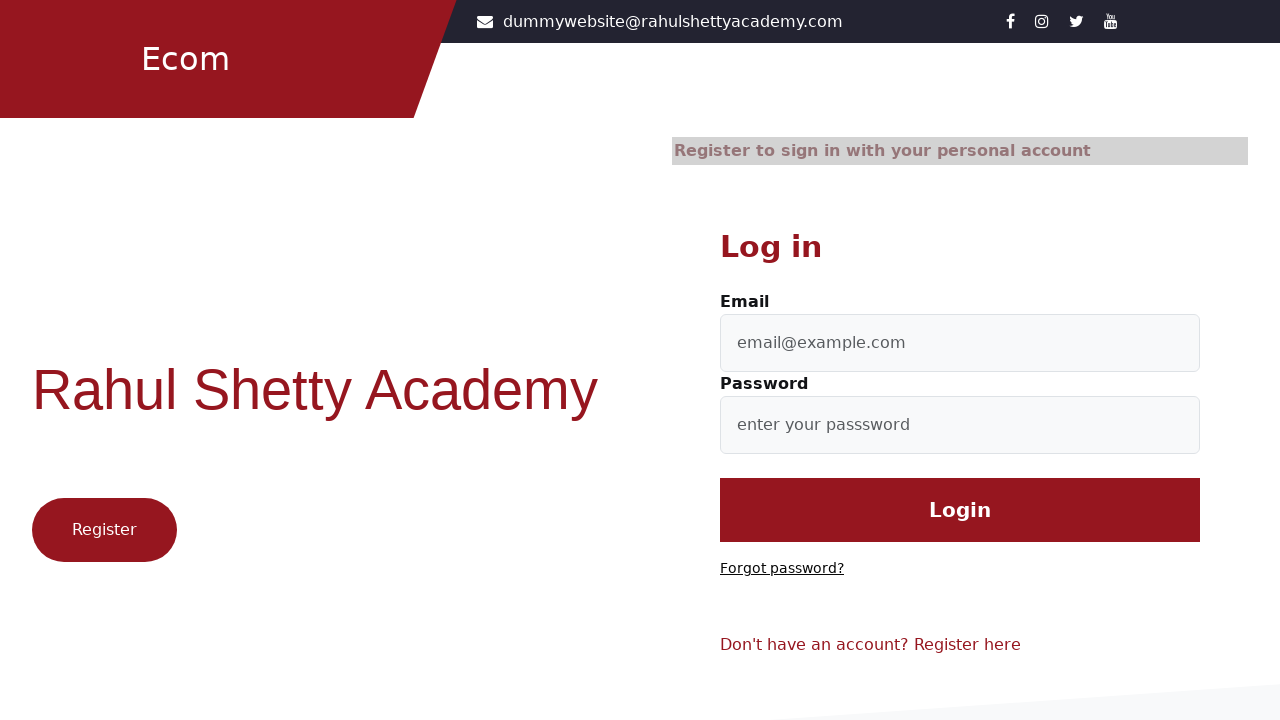

Clicked register/signup button at (104, 530) on .btn1
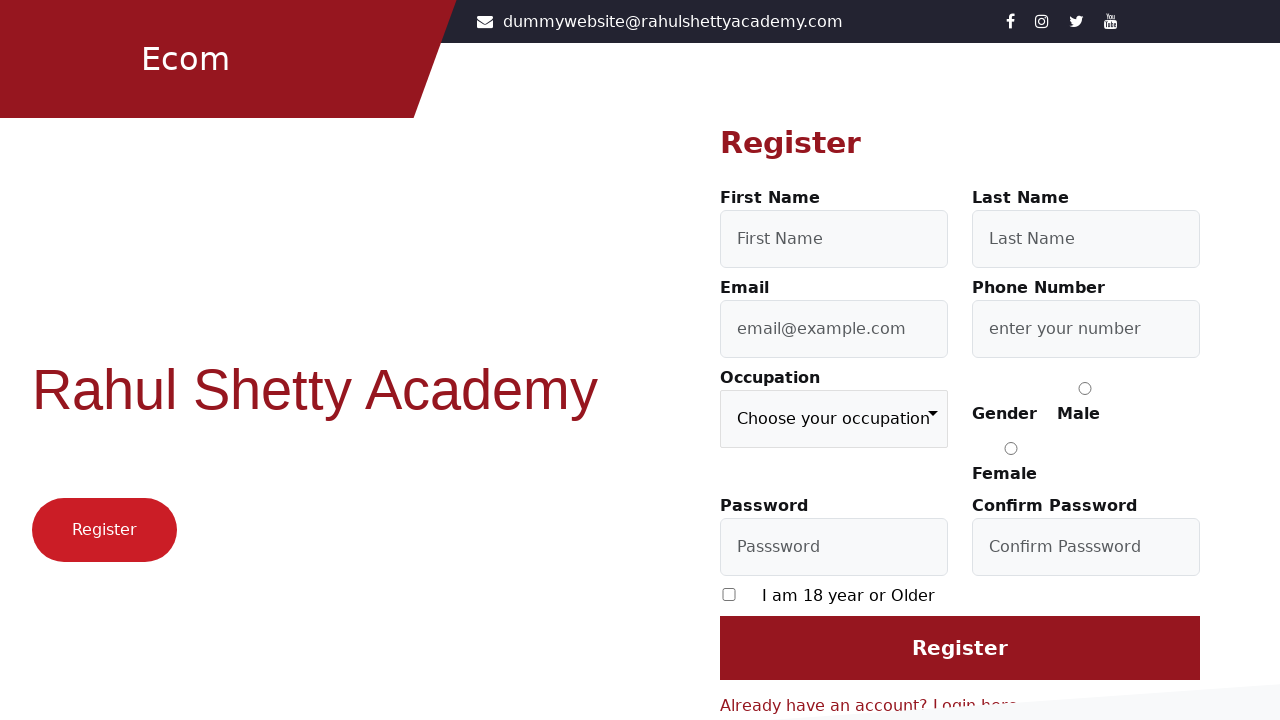

Filled first name field with 'First' on #firstName
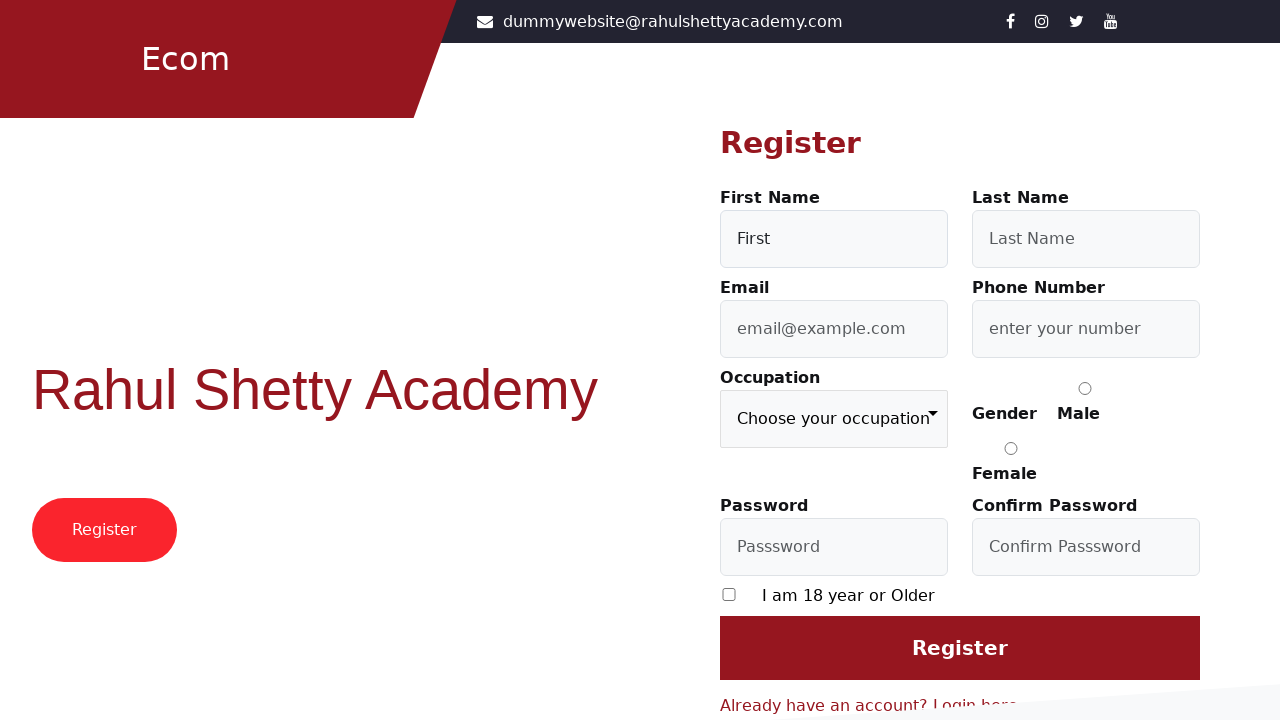

Filled last name field with 'Last' on #lastName
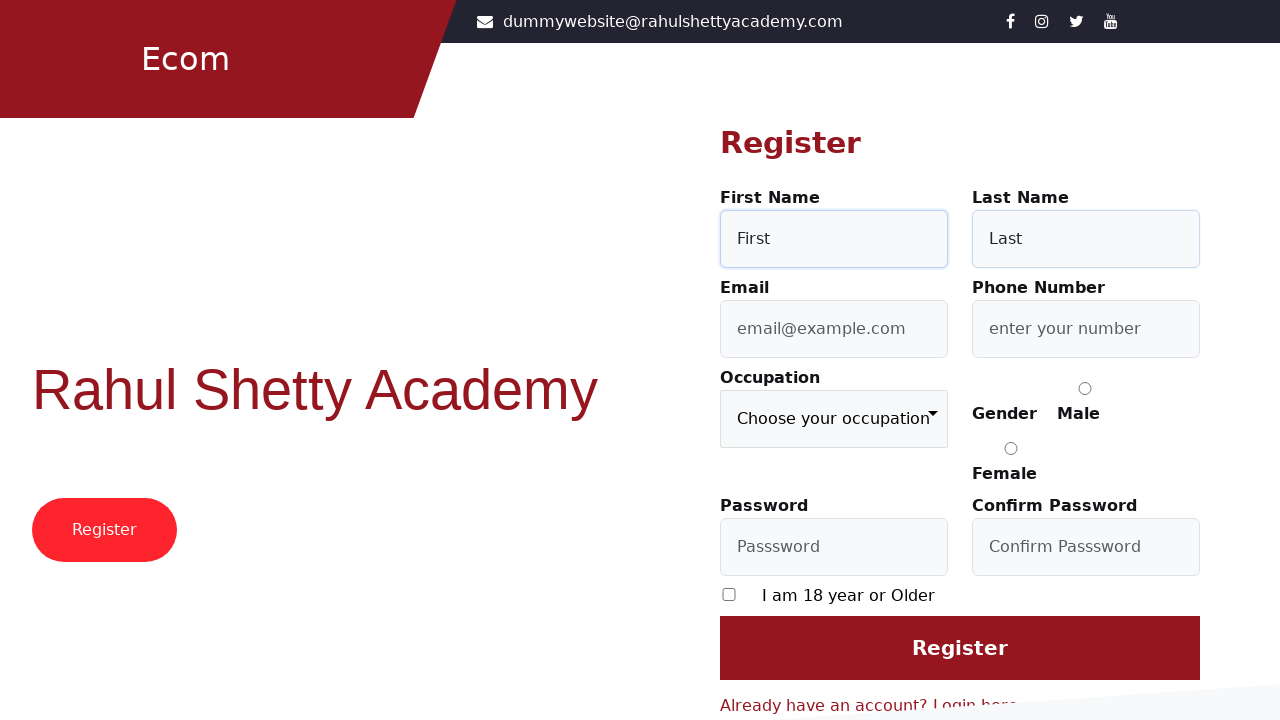

Clicked checkbox to accept terms at (729, 594) on [type='checkbox']
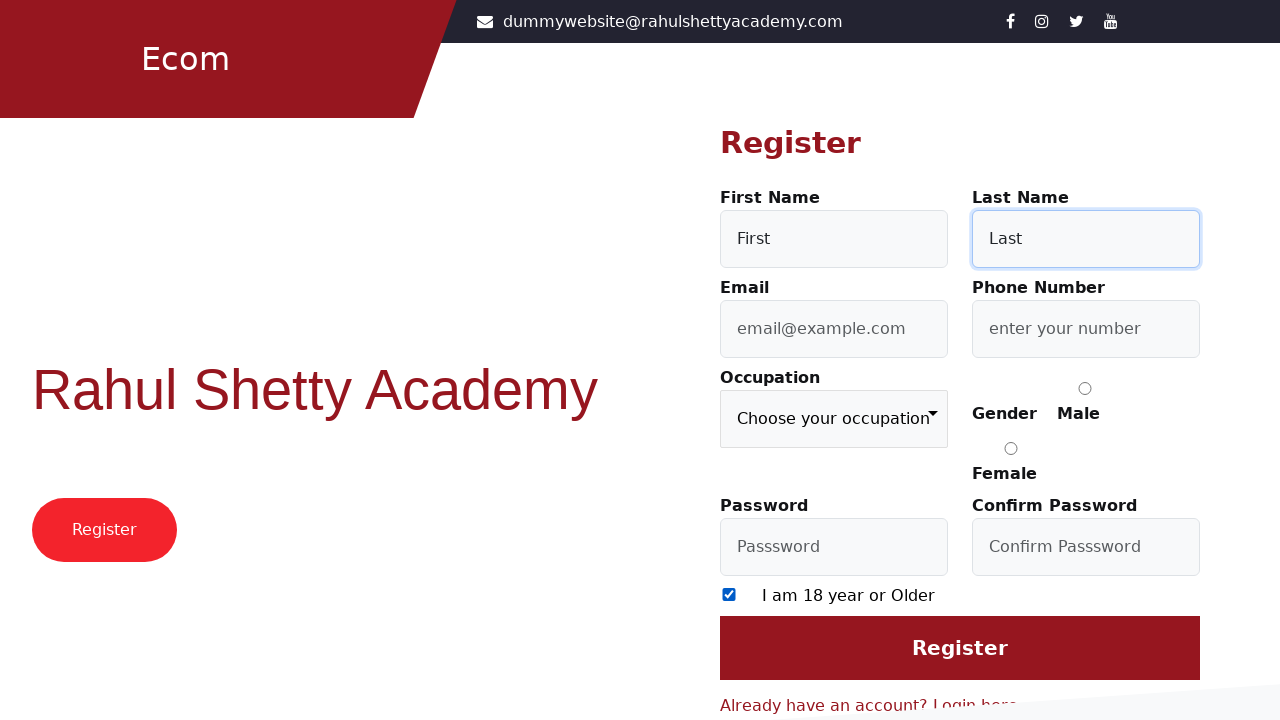

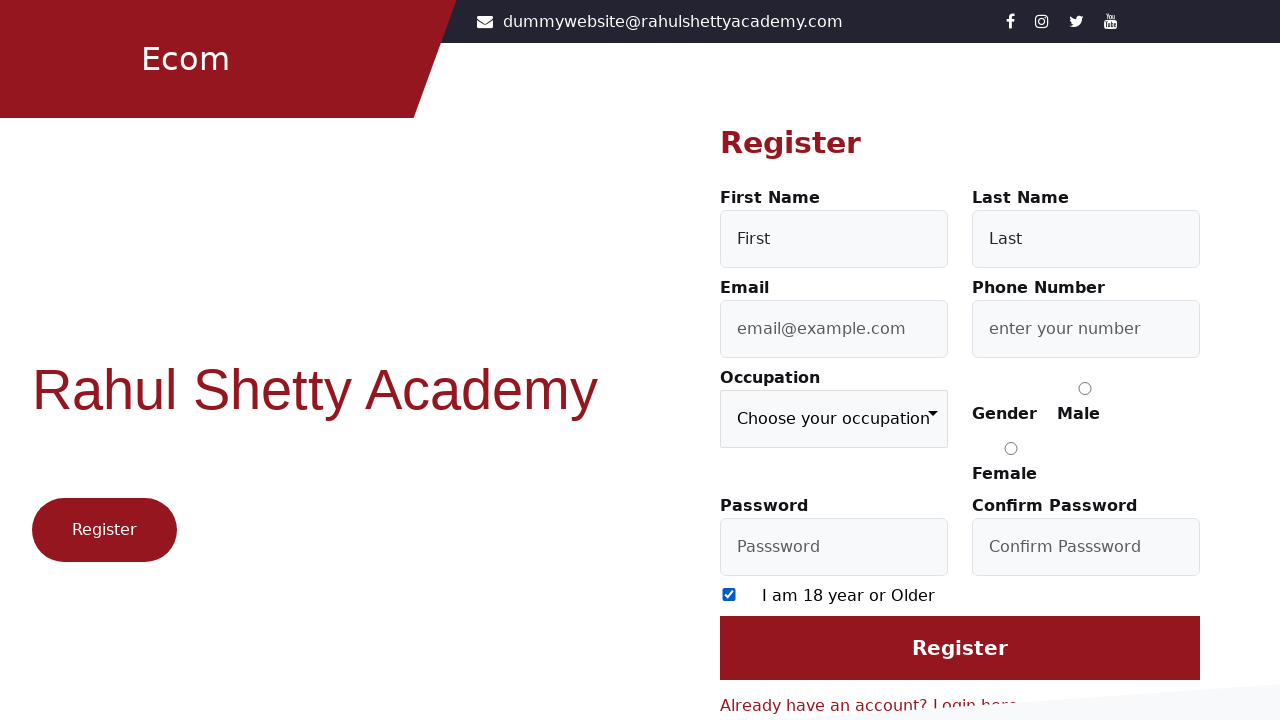